Tests unchecking checkboxes by finding all checked checkboxes on the page and clicking them to uncheck, then verifies the last checkbox state.

Starting URL: http://the-internet.herokuapp.com/checkboxes

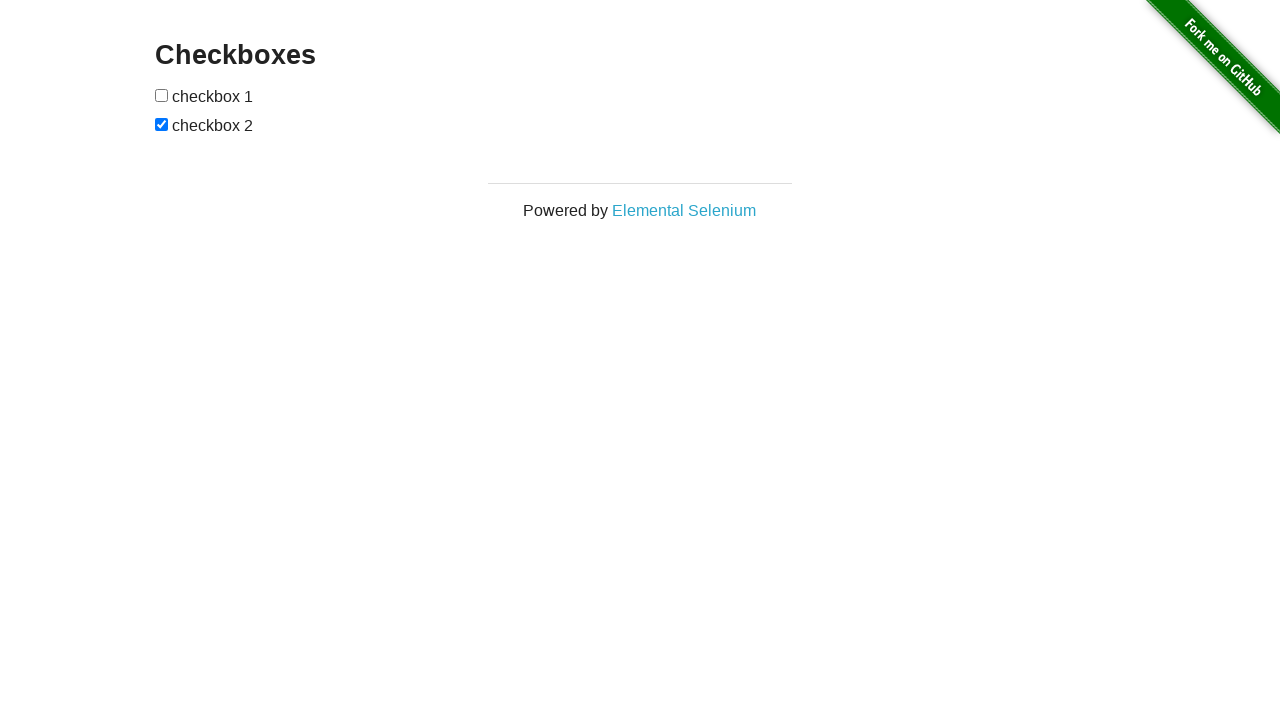

Waited for checkboxes container to load
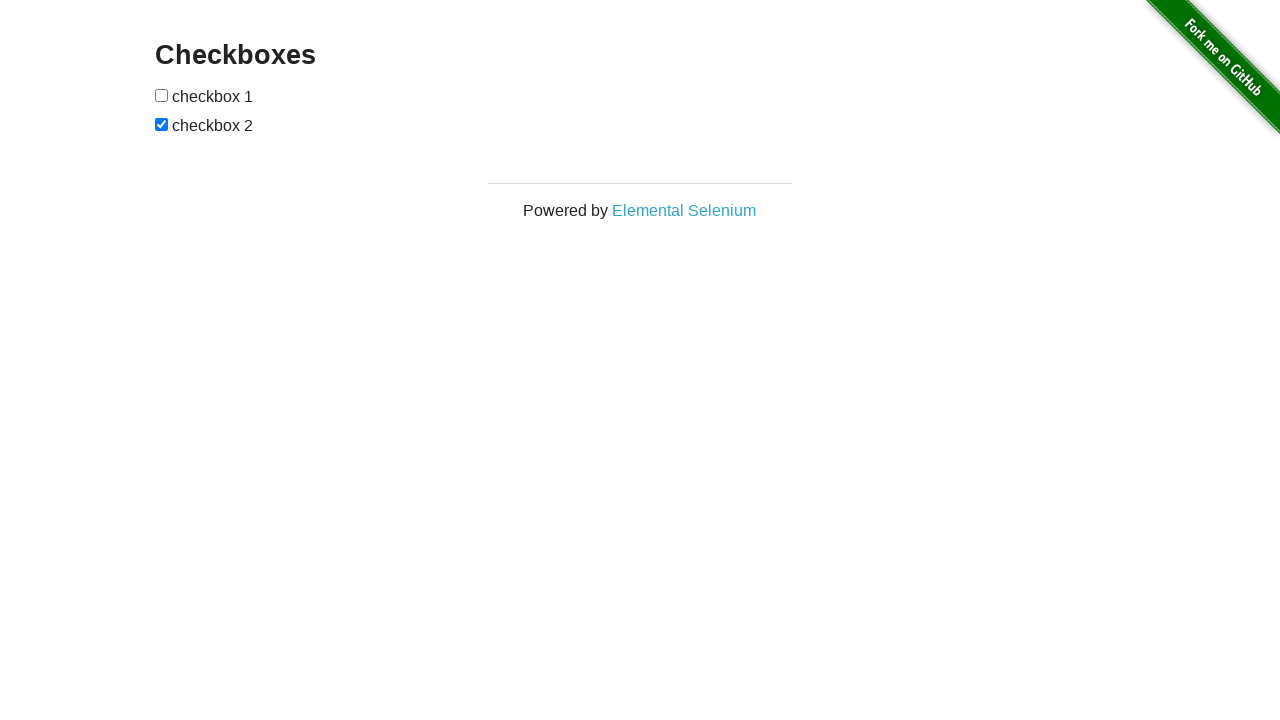

Located all checkbox inputs on the page
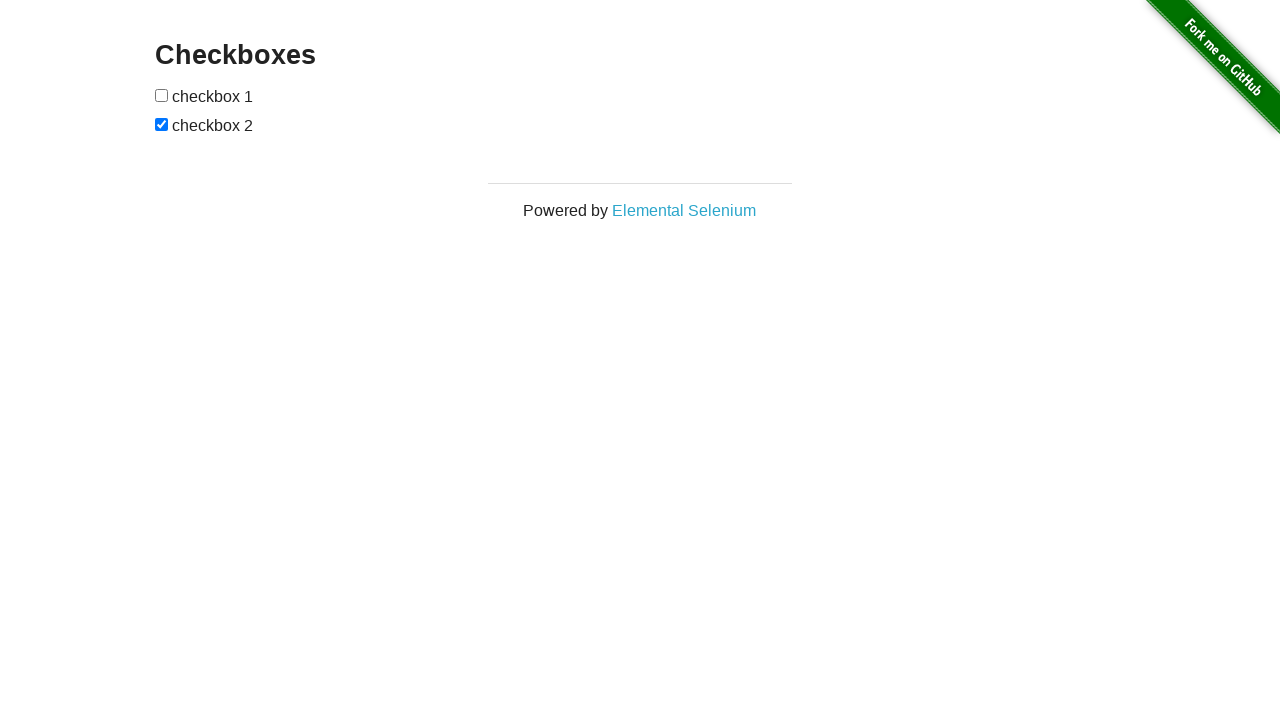

Found 2 checkboxes on the page
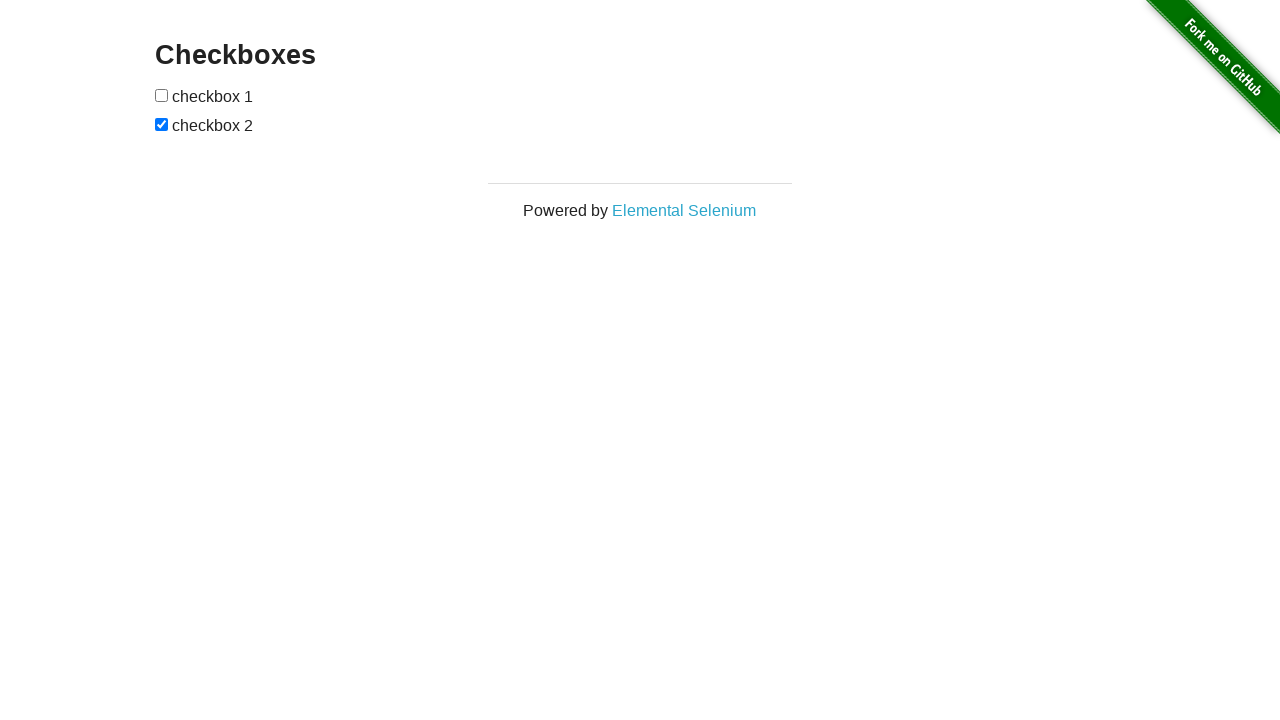

Unchecked checkbox at index 1 at (162, 124) on #checkboxes input[type='checkbox'] >> nth=1
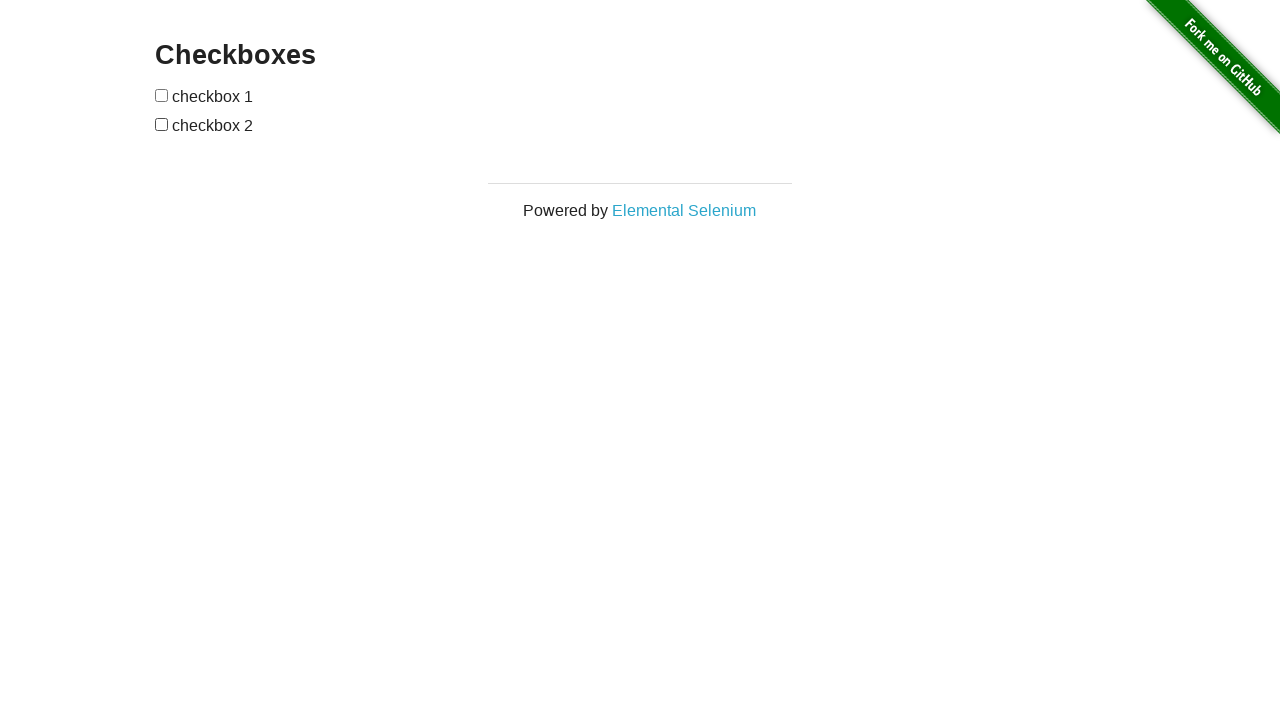

Retrieved the last checkbox for verification
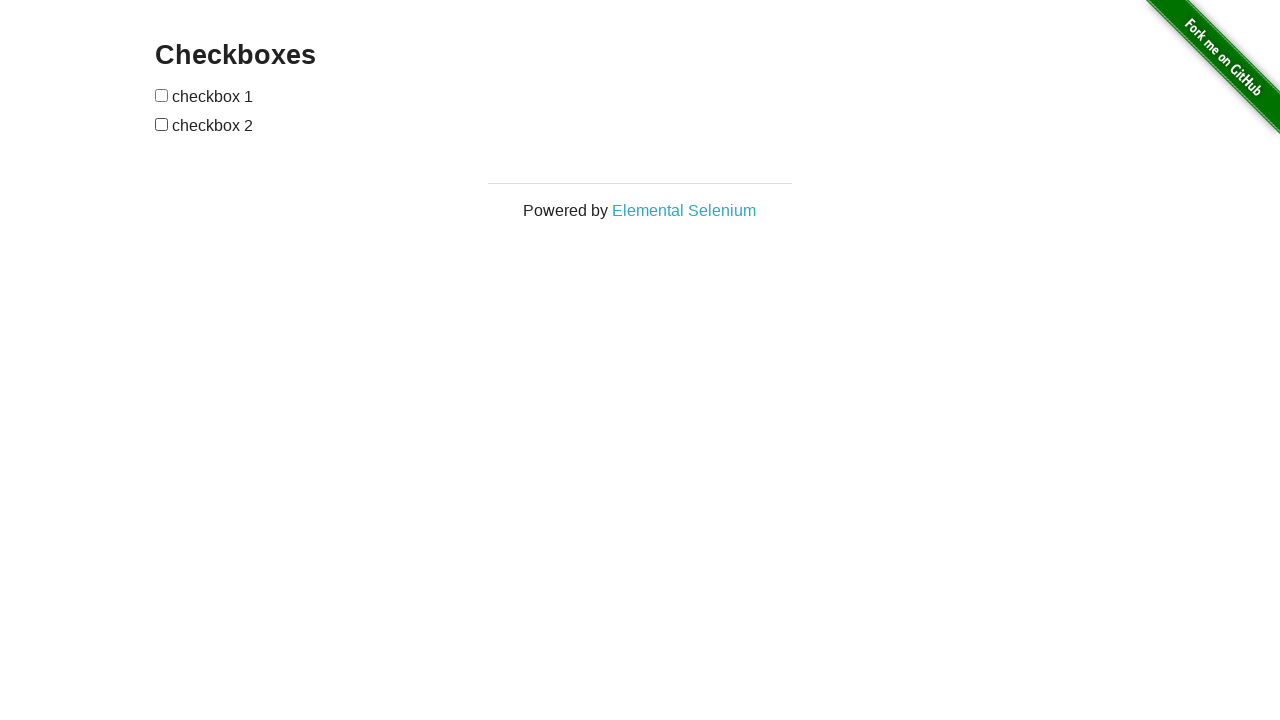

Verified that the last checkbox is not checked
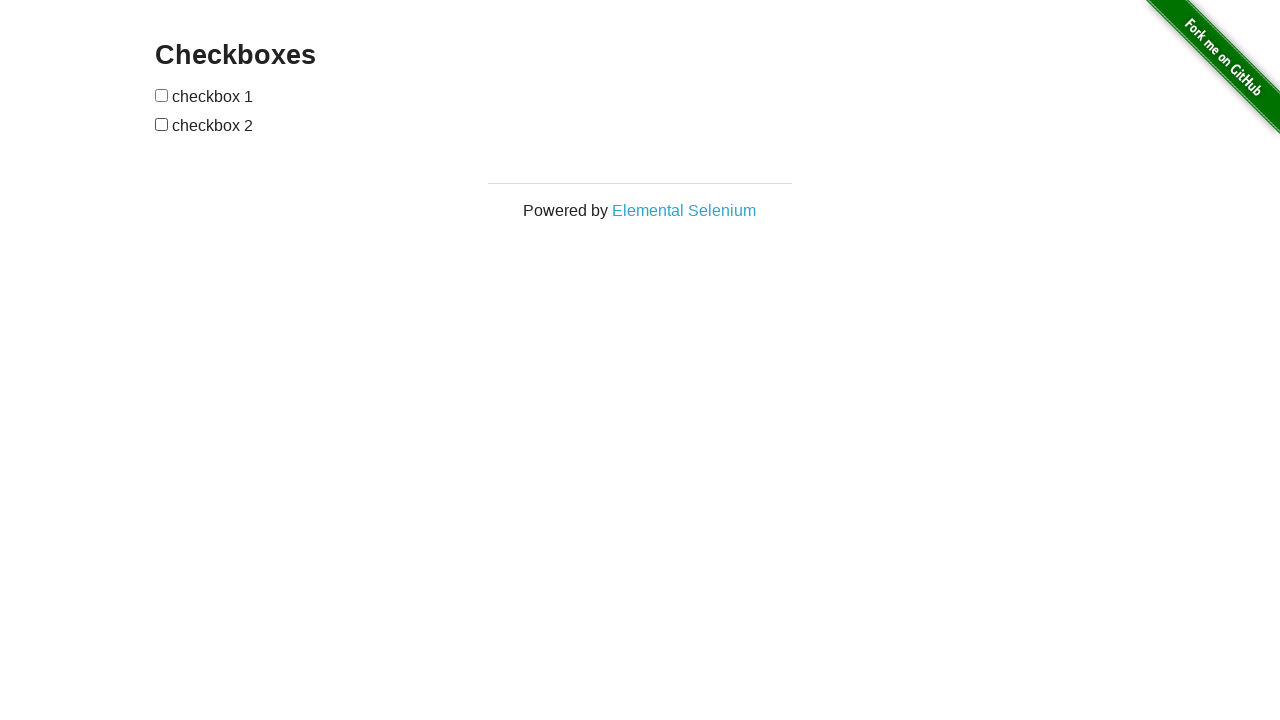

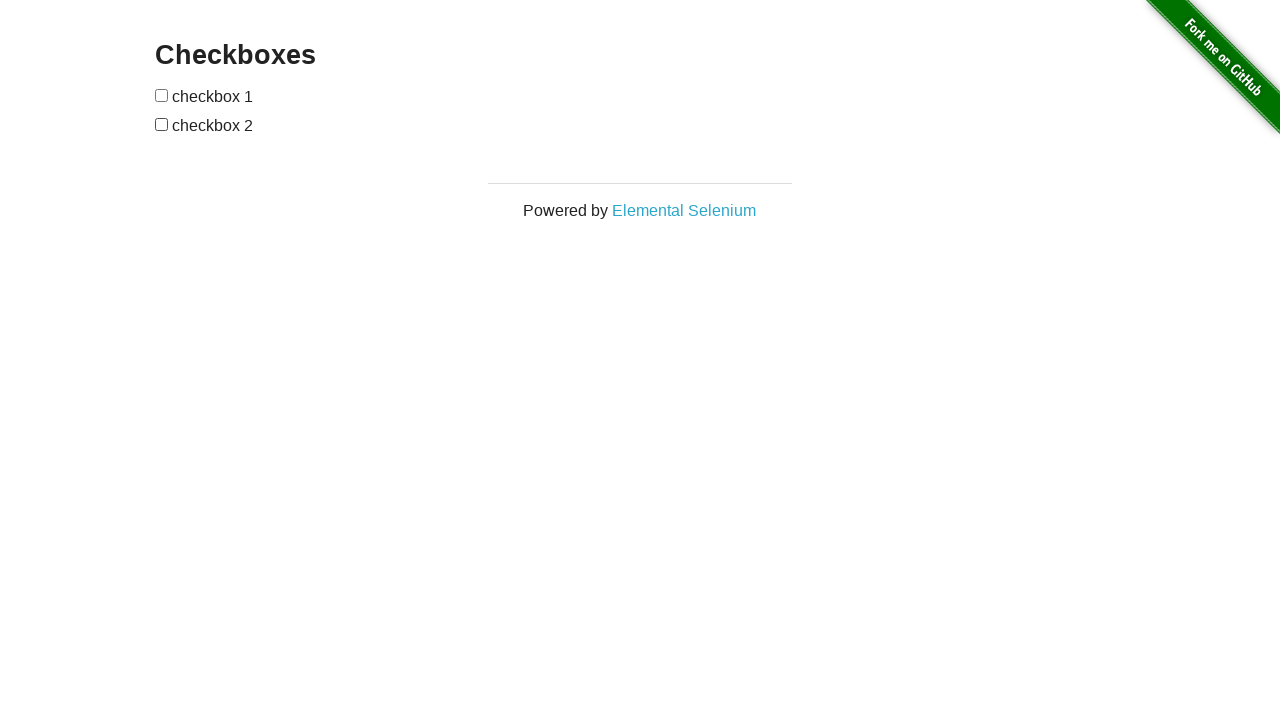